Tests selecting an option from a standard HTML select dropdown by choosing "Purple" from the color menu

Starting URL: https://demoqa.com/select-menu

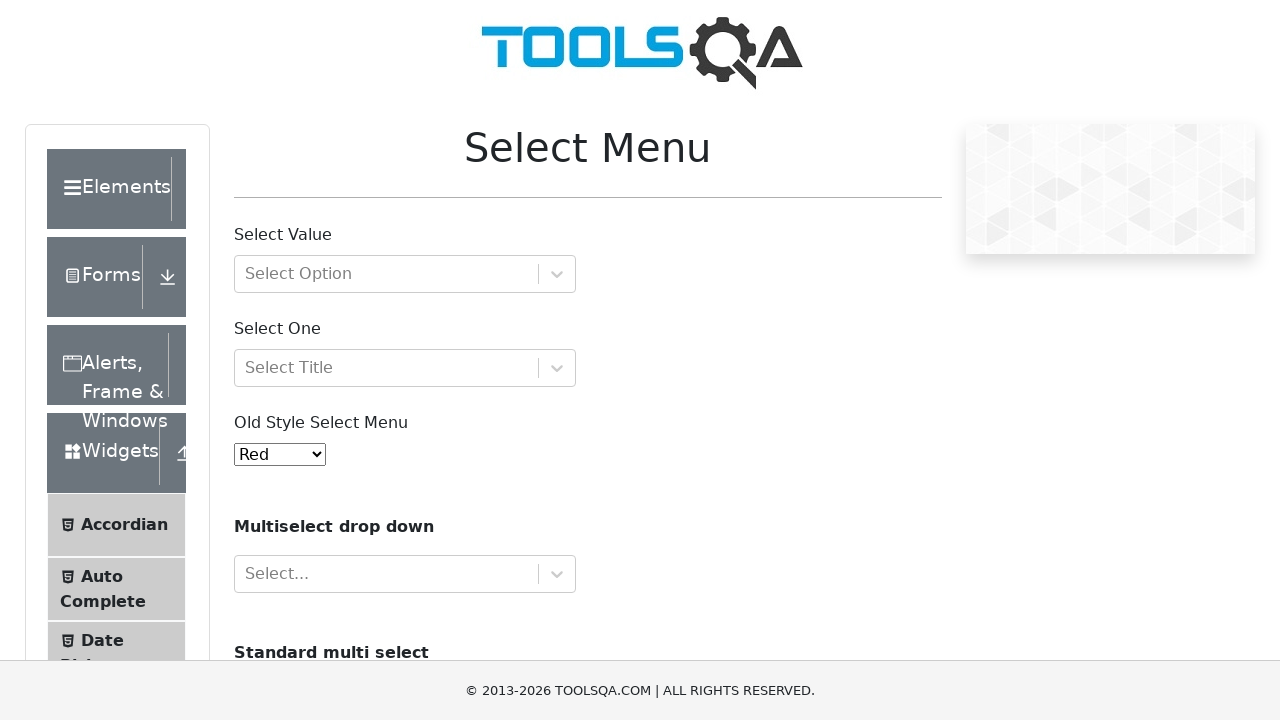

Navigated to DemoQA select menu page
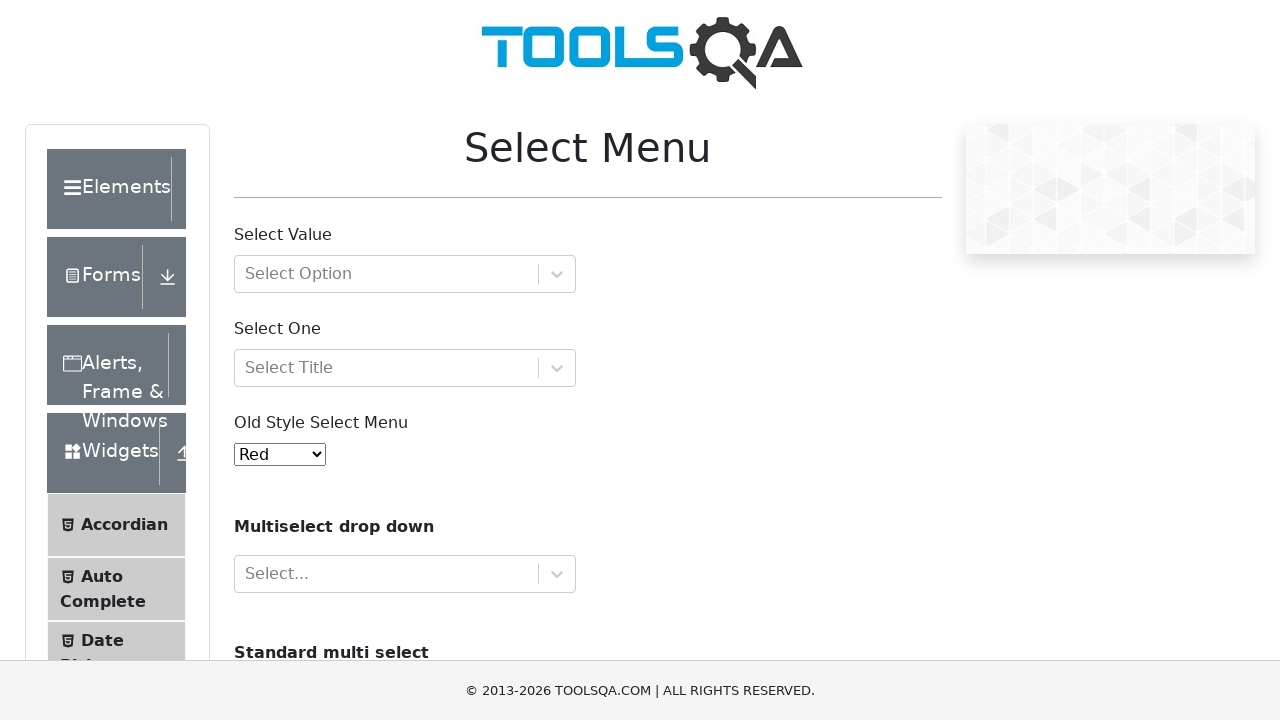

Selected 'Purple' from the old style select dropdown on select#oldSelectMenu
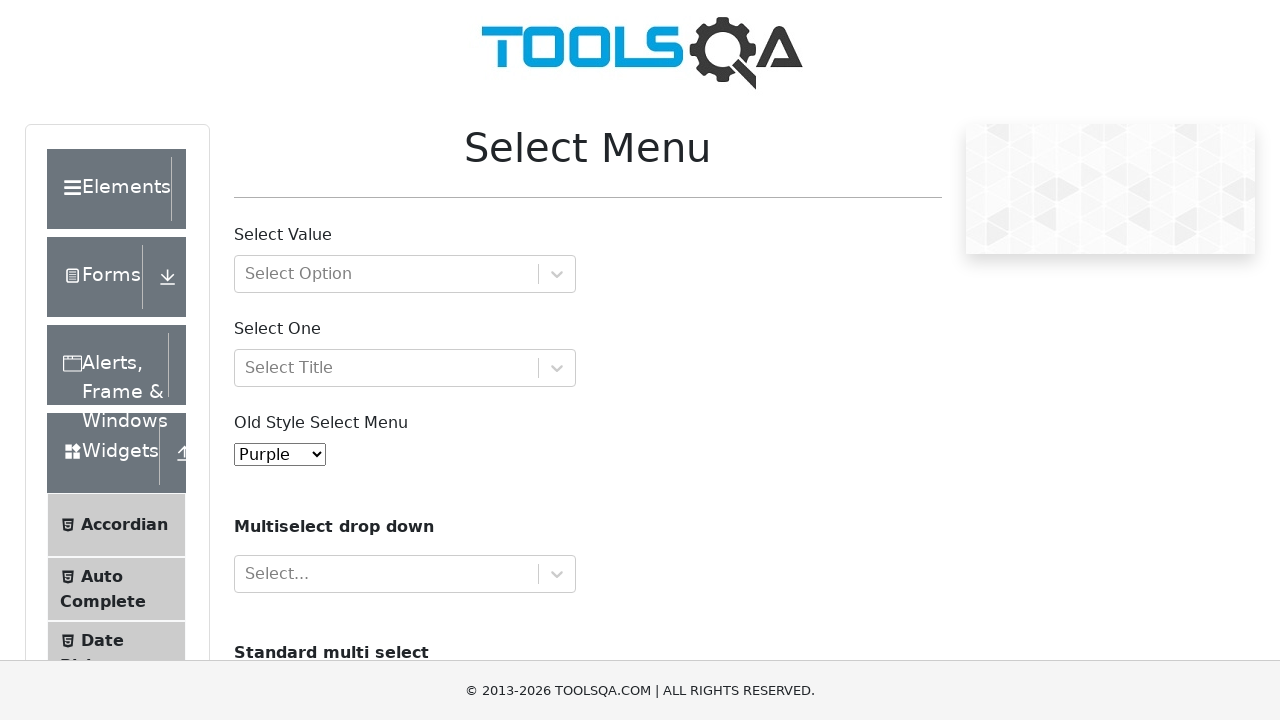

Retrieved the selected option value from the dropdown
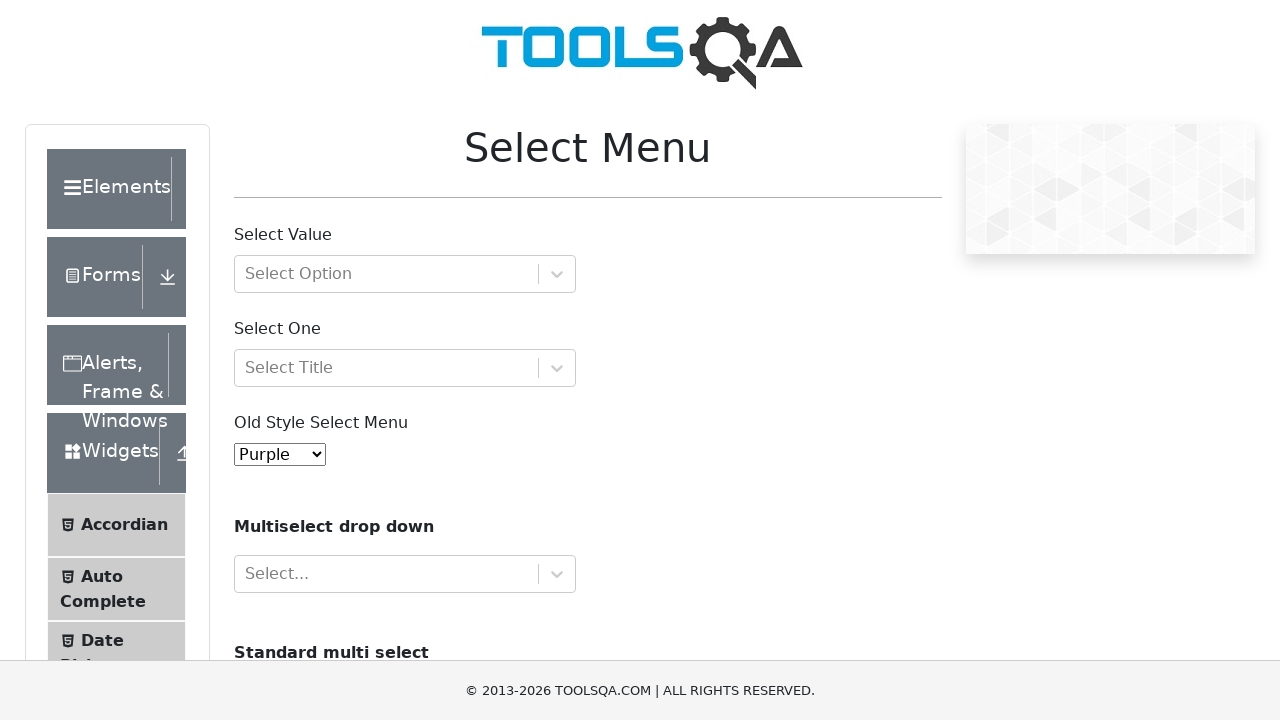

Verified that 'Purple' is the selected option in the dropdown
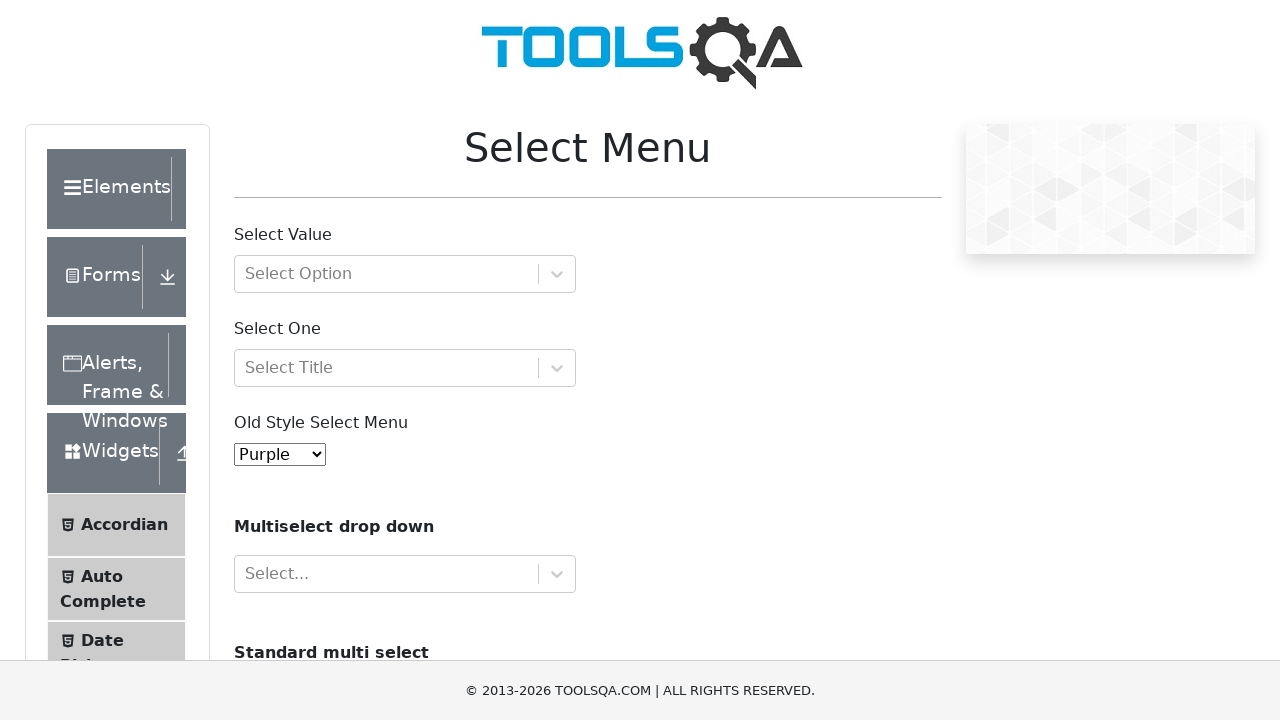

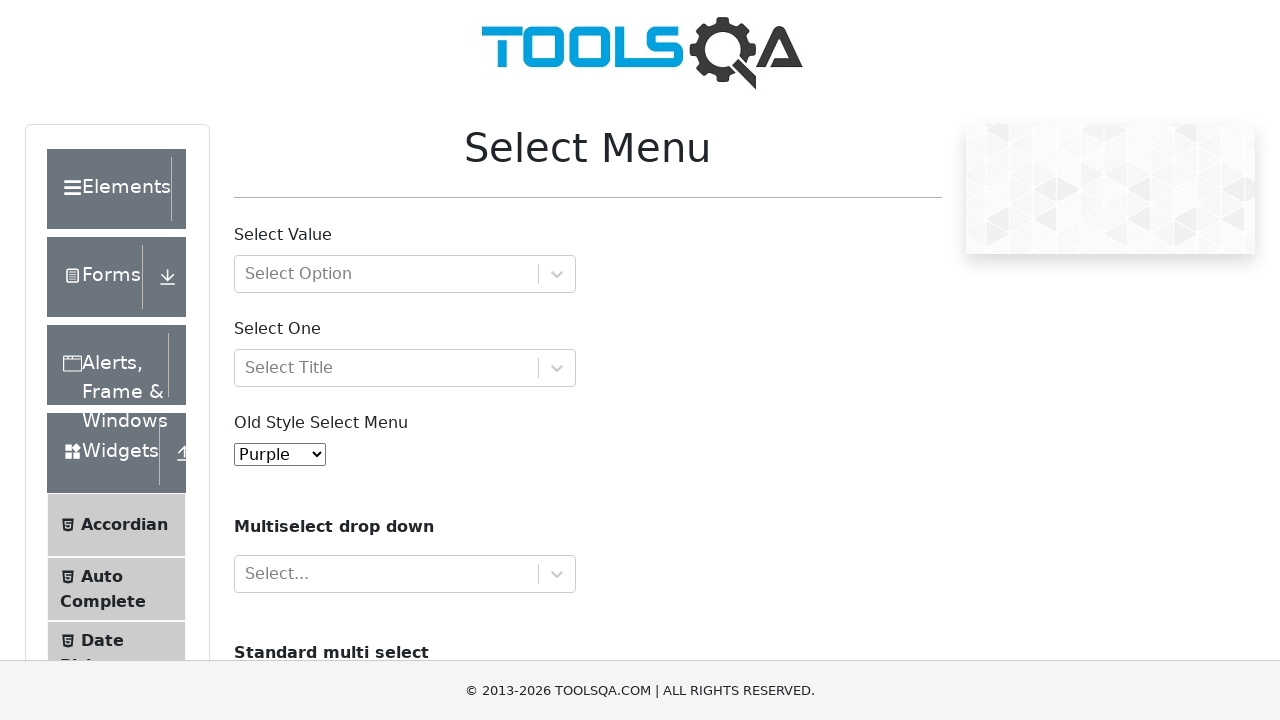